Navigates to Hepsiburada search results page for laptops and verifies that product listings are displayed

Starting URL: https://www.hepsiburada.com/ara?q=diz%C3%BCst%C3%BC+bilgisayar

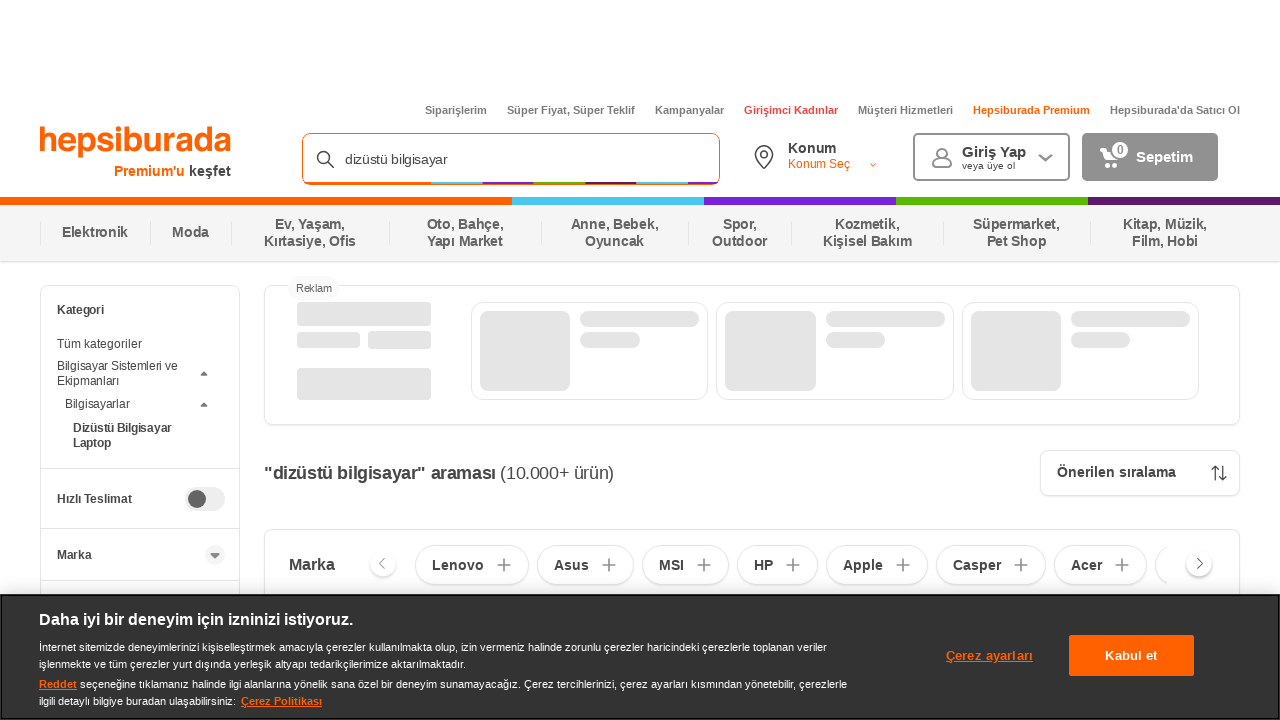

Waited for product listings to load on Hepsiburada search results page
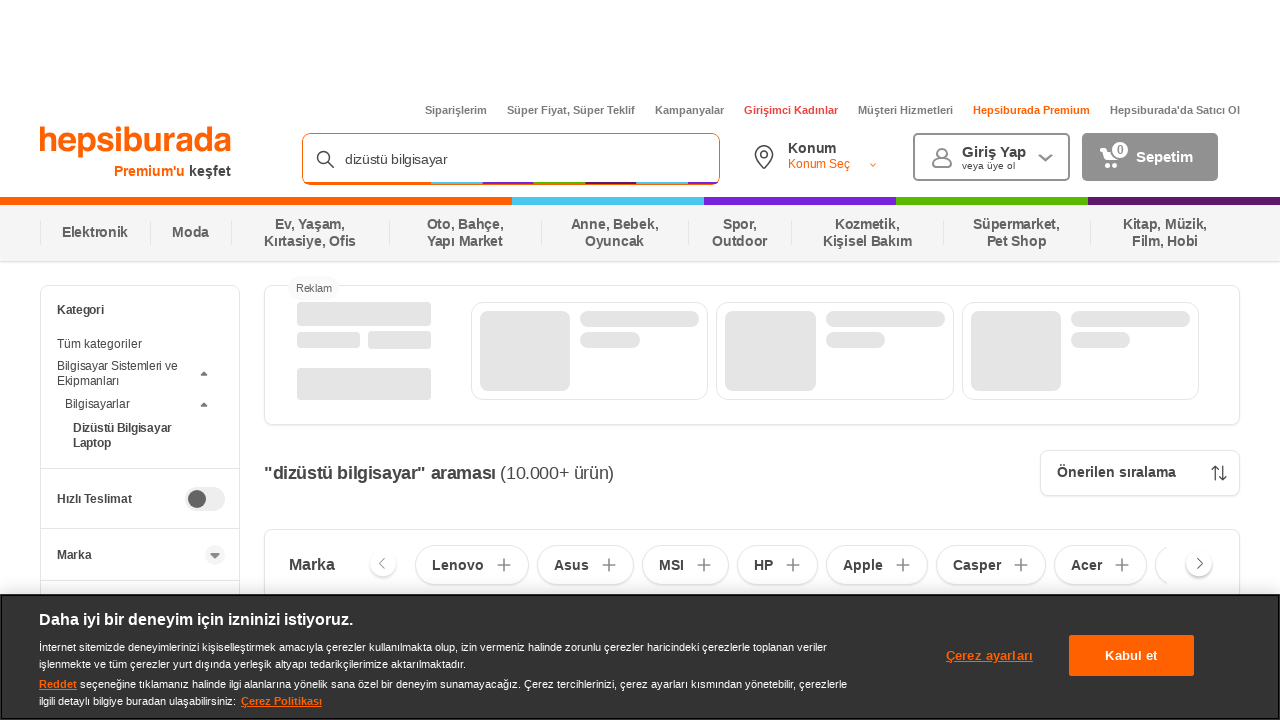

Located 48 product items on the page
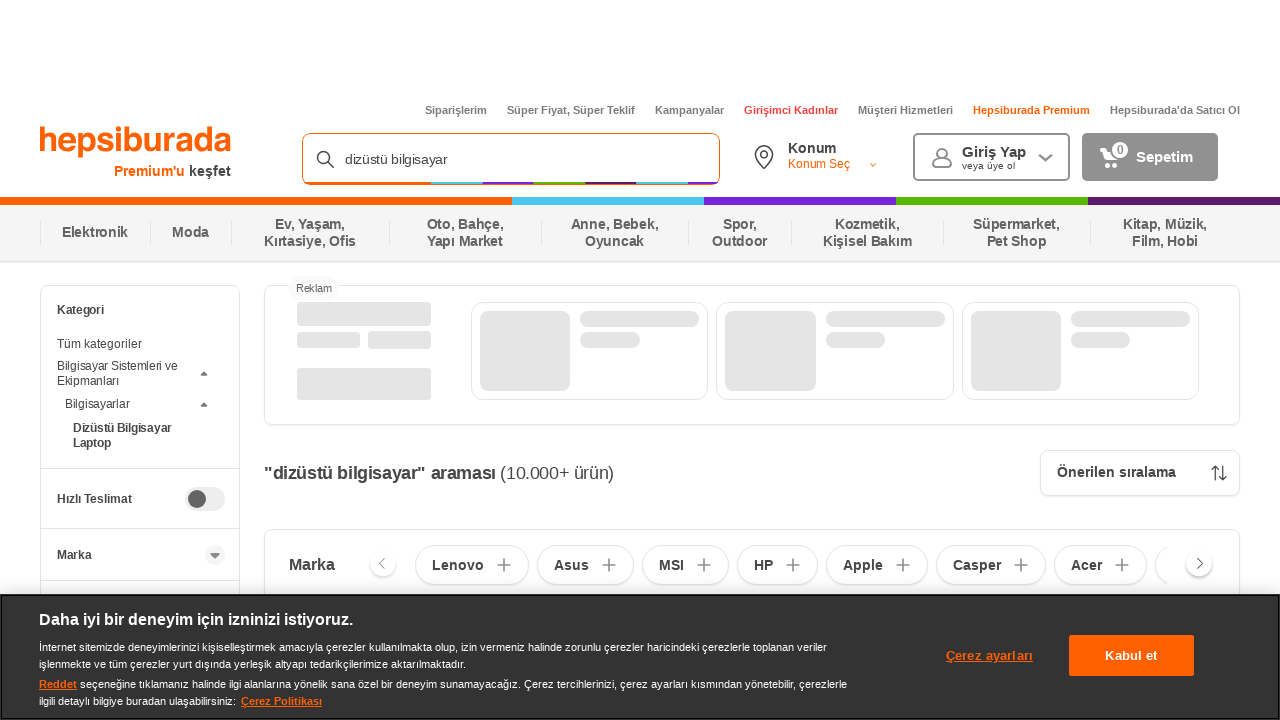

Verified that product listings are displayed (assertion passed)
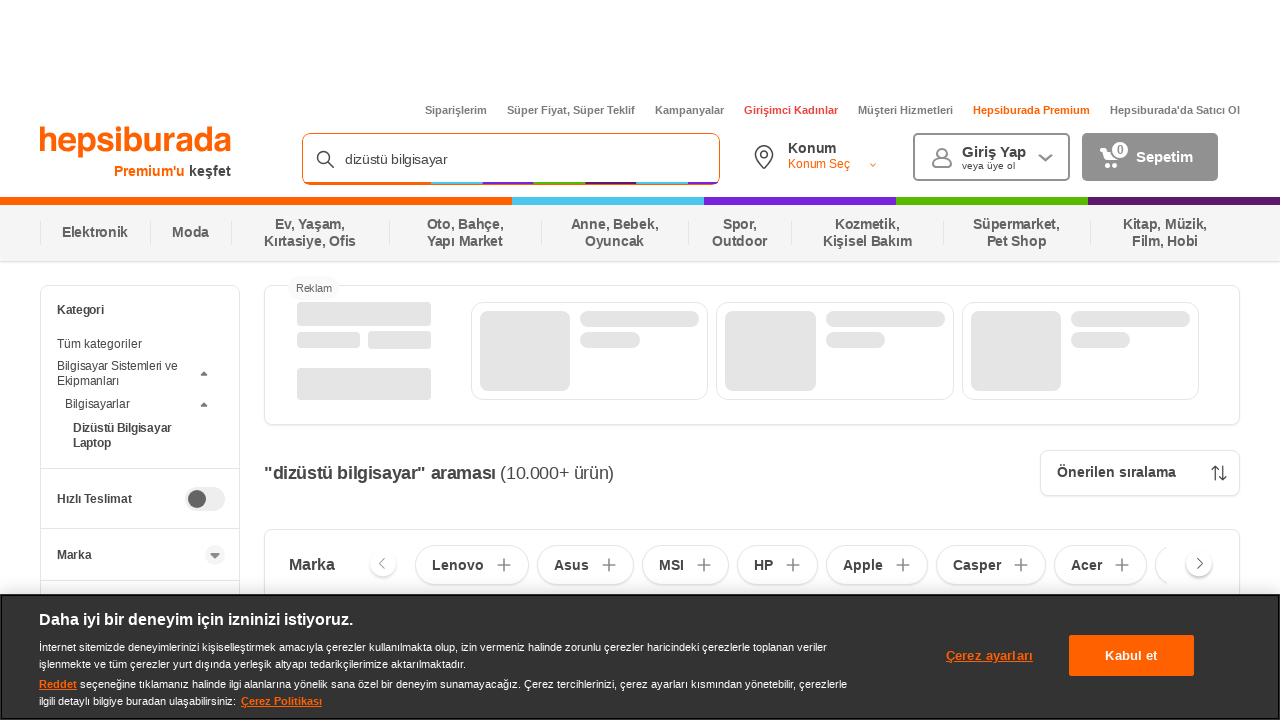

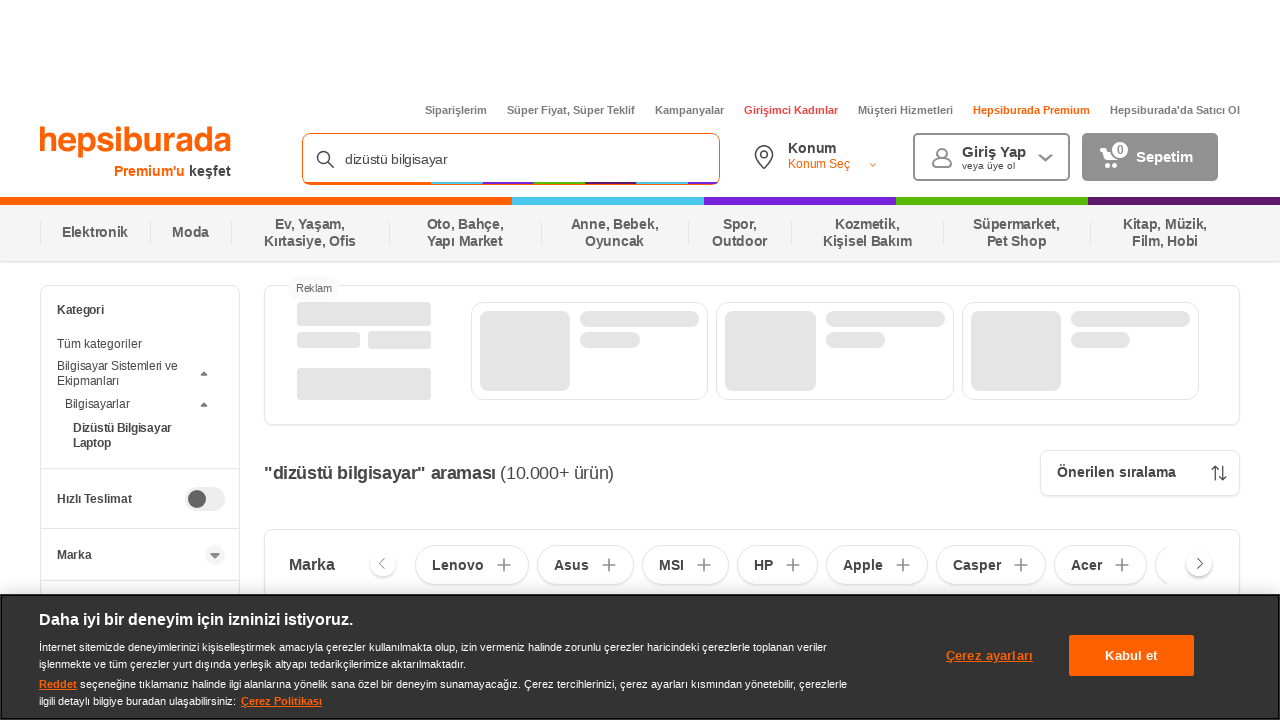